Tests browser navigation by visiting a website, navigating to another page, then using browser back and forward buttons

Starting URL: http://tek-school.com/

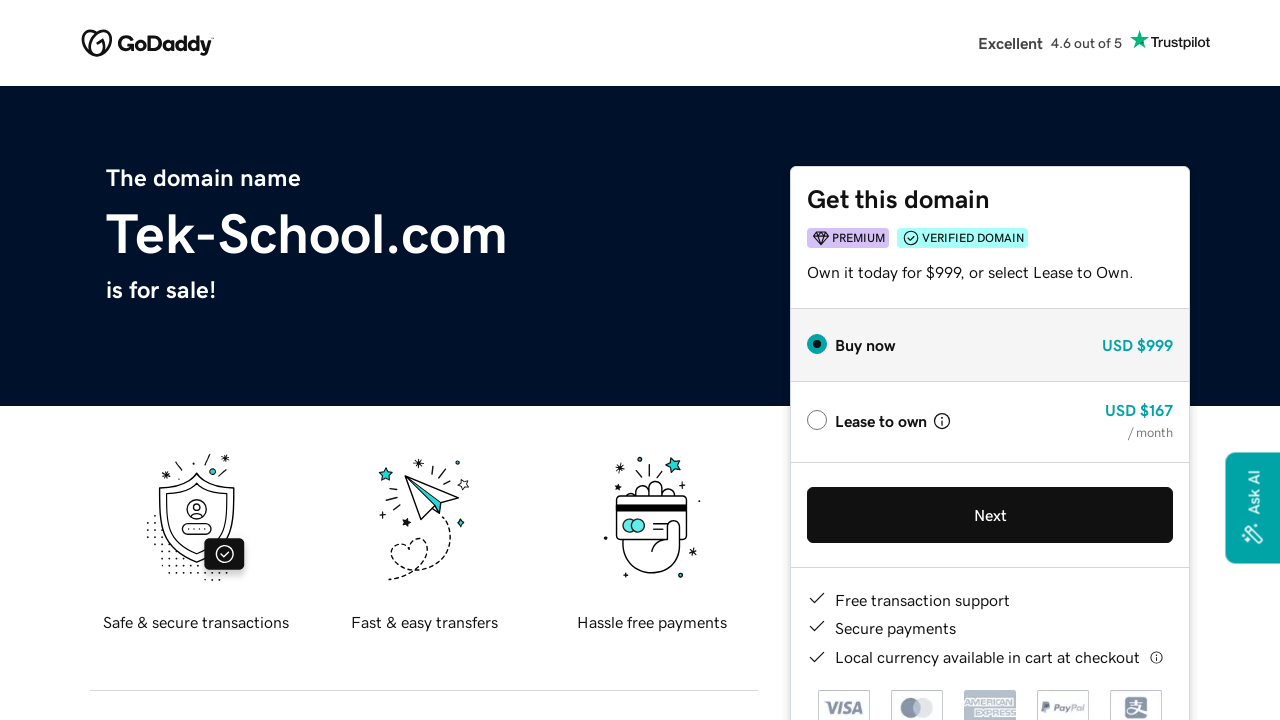

Navigated to retail page at http://tek-school.com/retail/
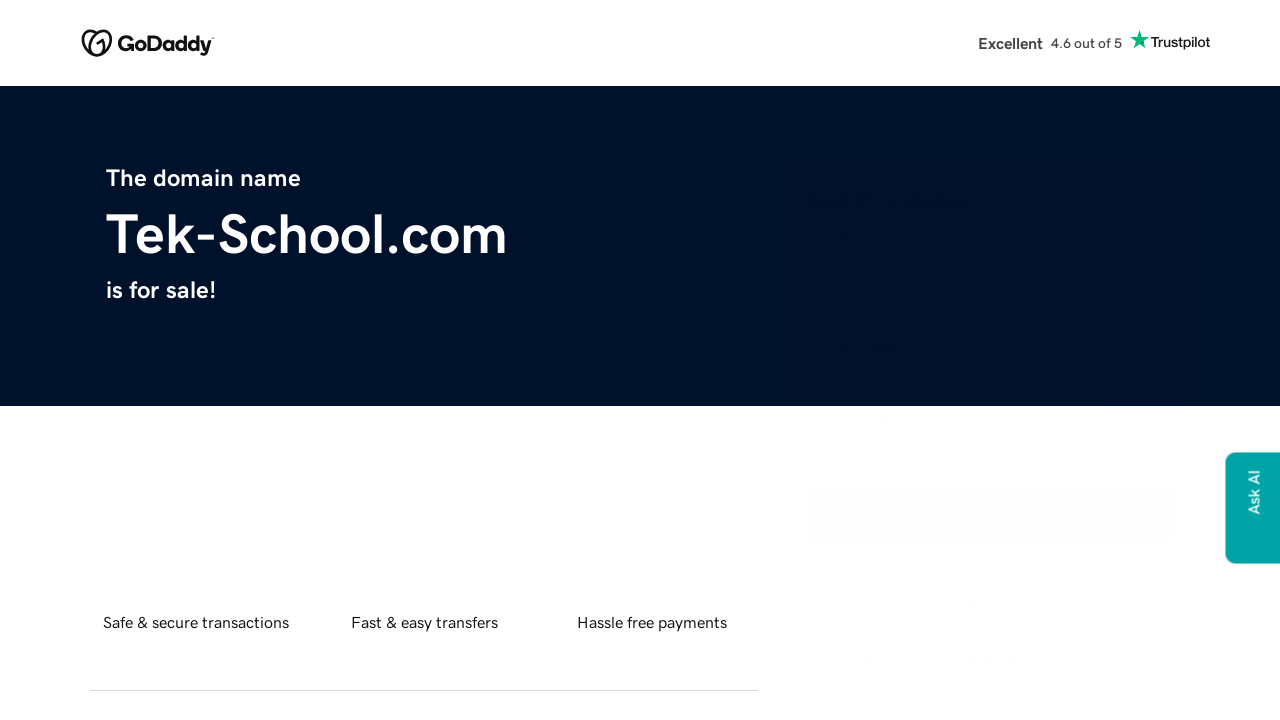

Navigated back to previous page
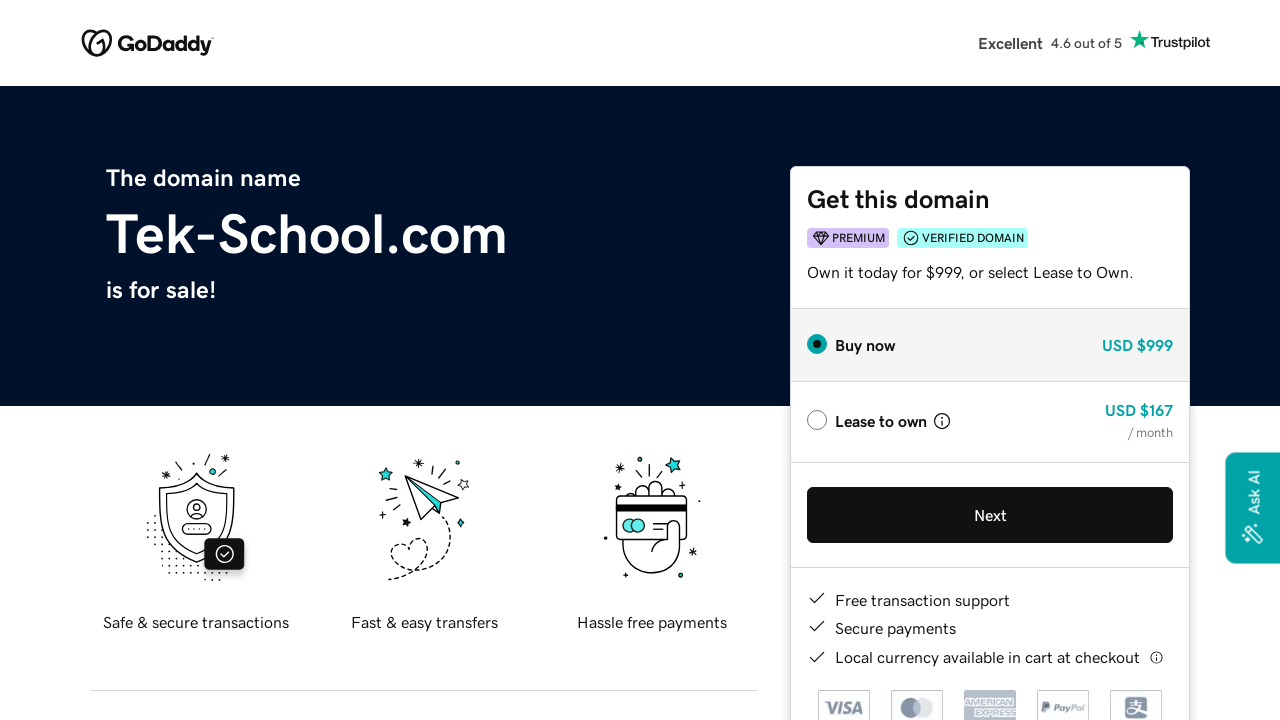

Navigated forward to retail page
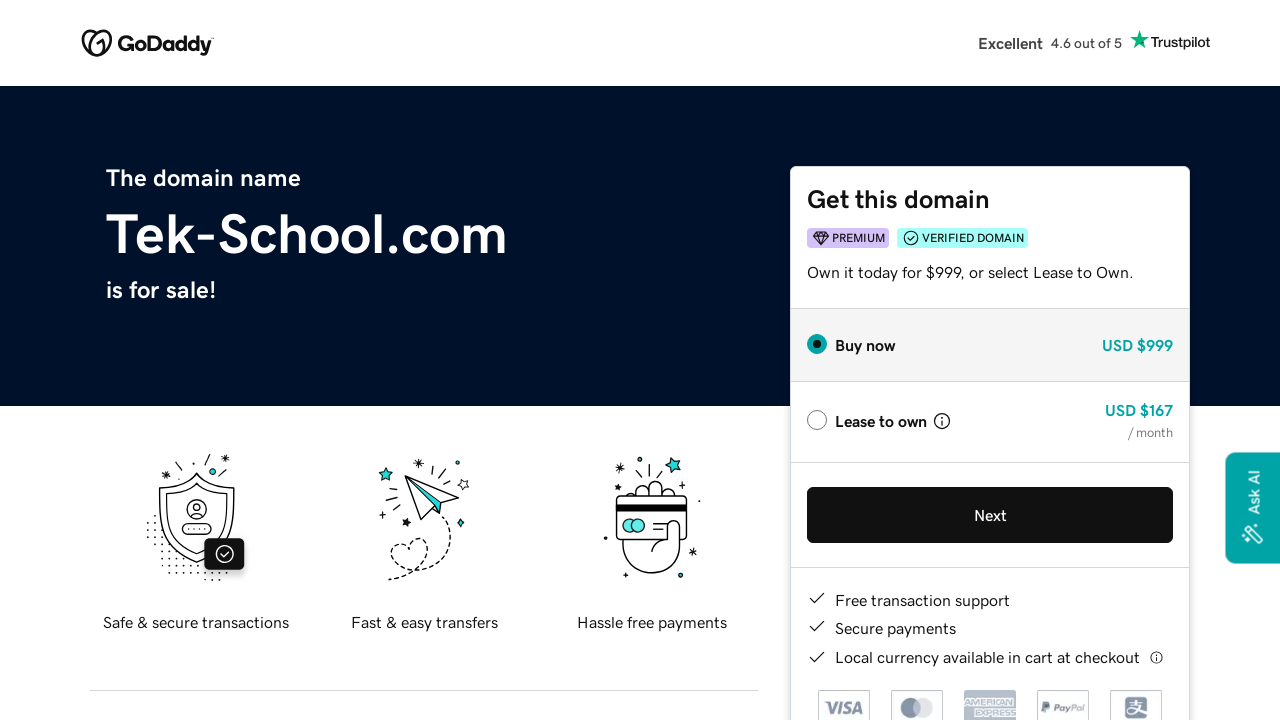

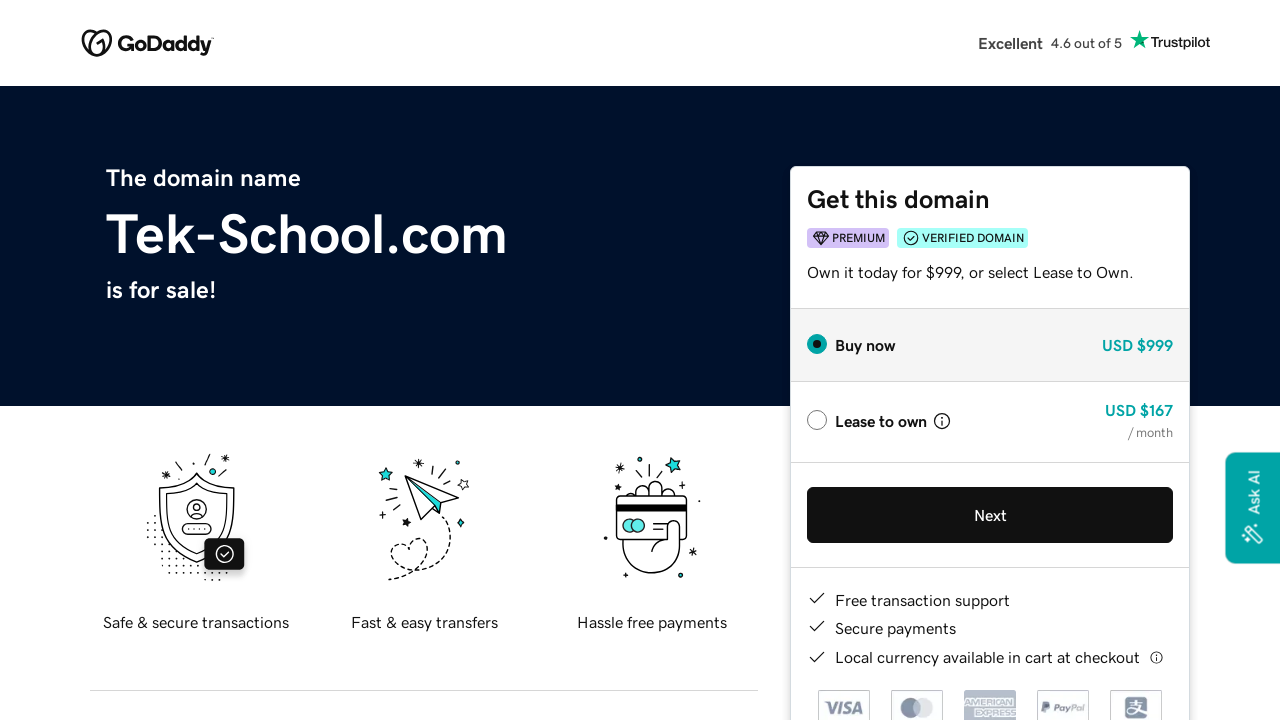